Navigates to an invalid URL that returns a 404 error and attempts to interact with a non-existent element

Starting URL: http://www.epam.com/zzz

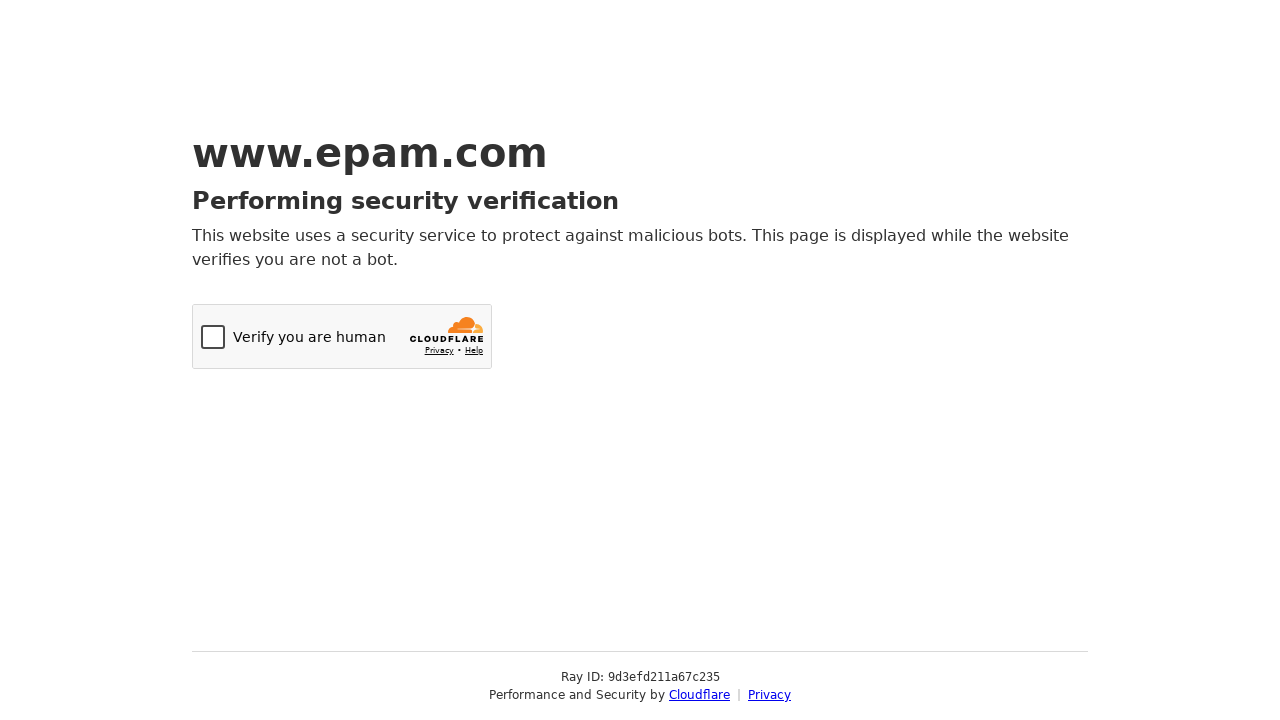

Navigated to invalid URL http://www.epam.com/zzz (404 error expected)
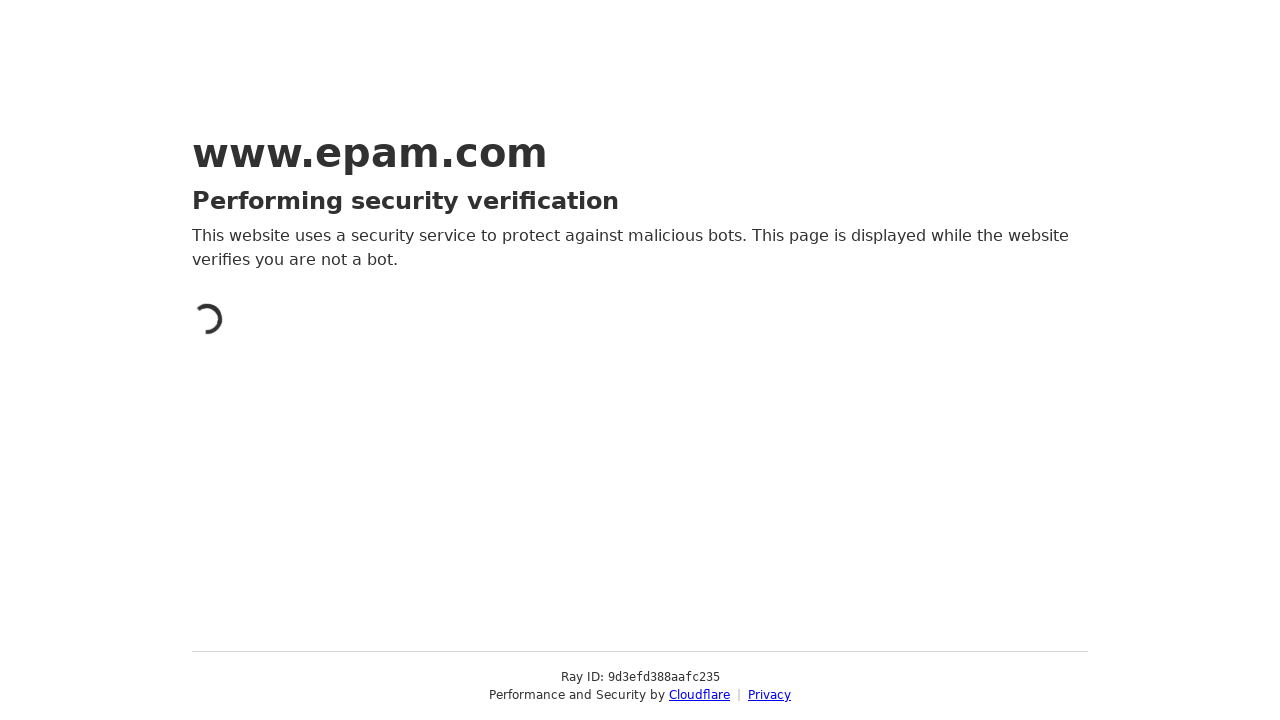

Failed to fill non-existent element #anynotexisting (expected error) on #anynotexisting
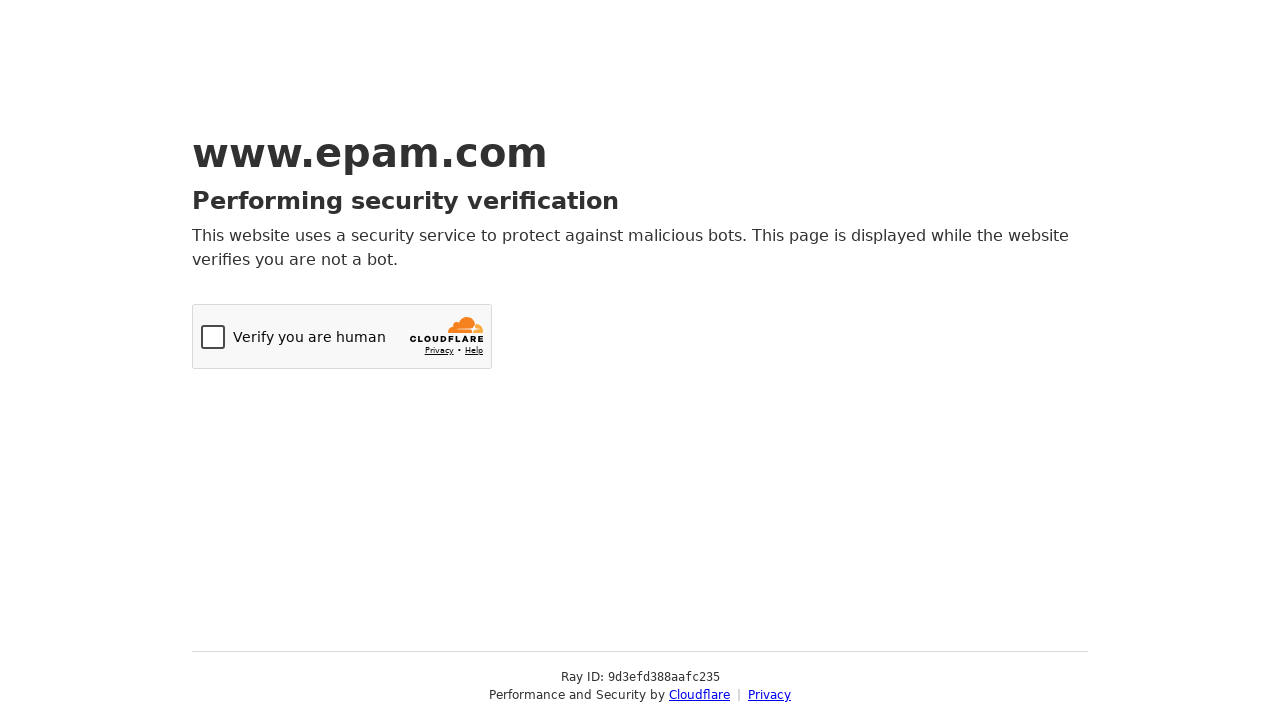

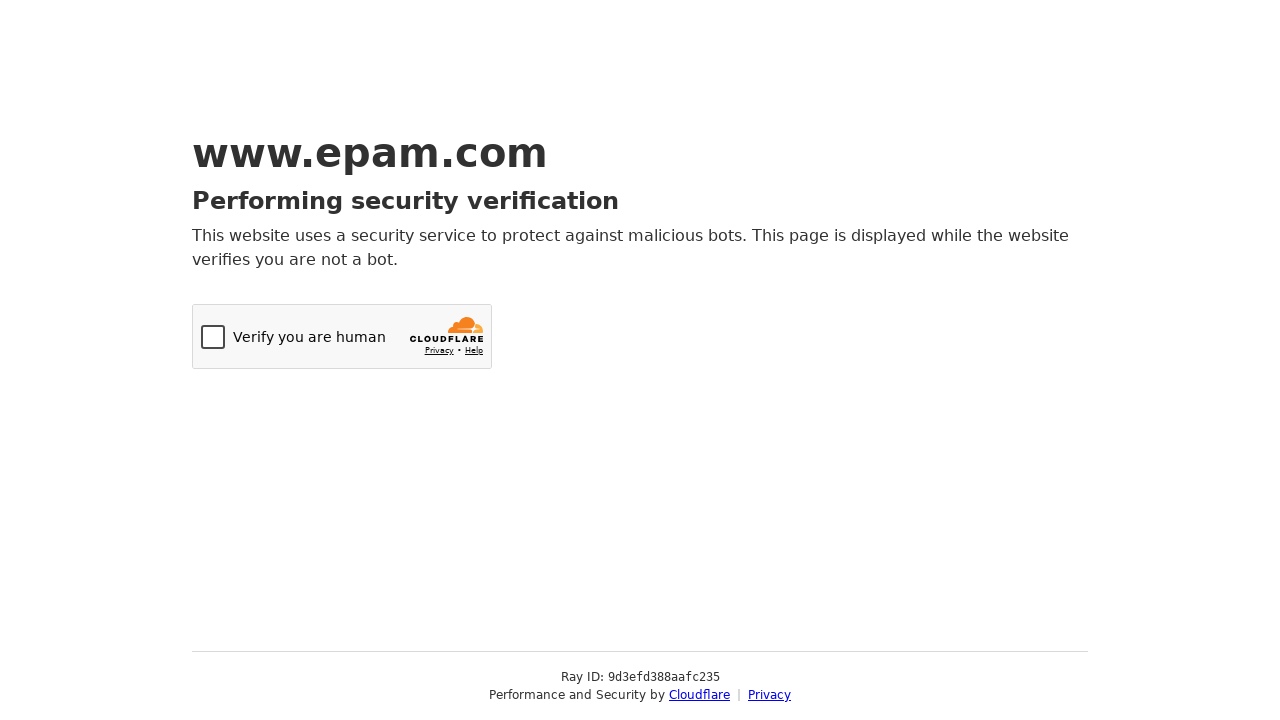